Tests locating a text input field on a demo QA page using XPath selector to find the Full Name input placeholder

Starting URL: https://demoqa.com/text-box

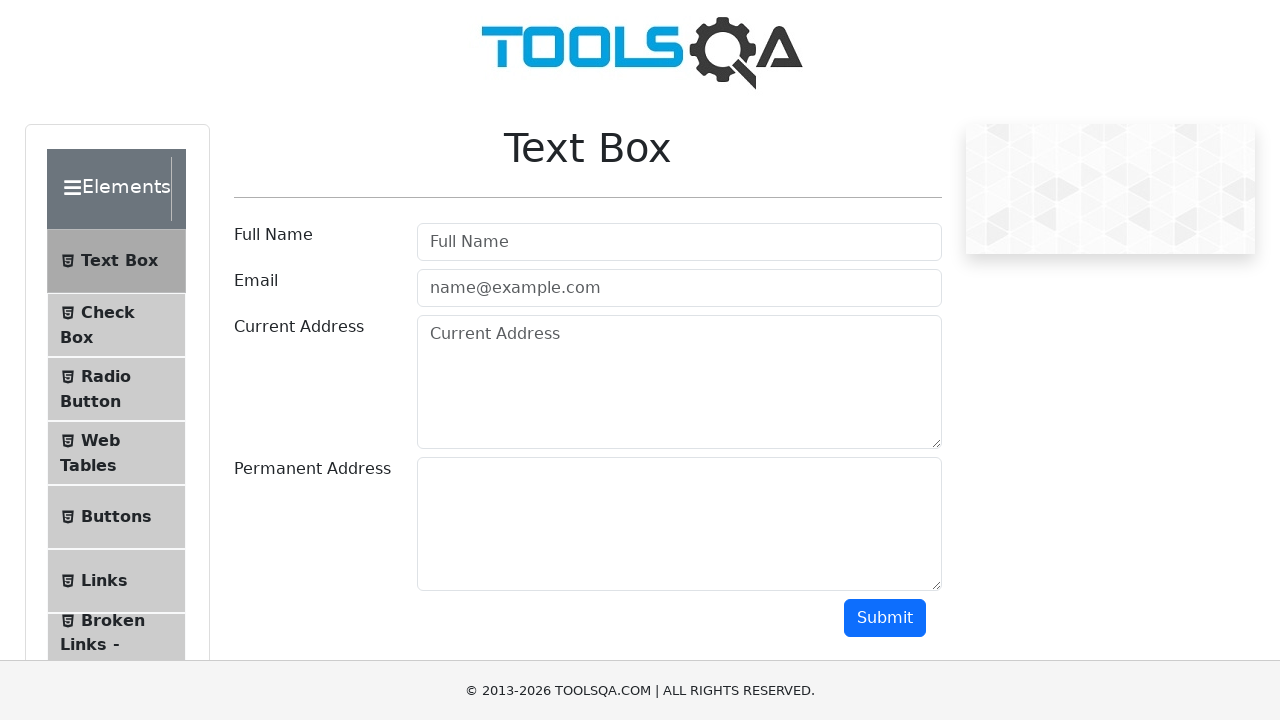

Navigated to https://demoqa.com/text-box
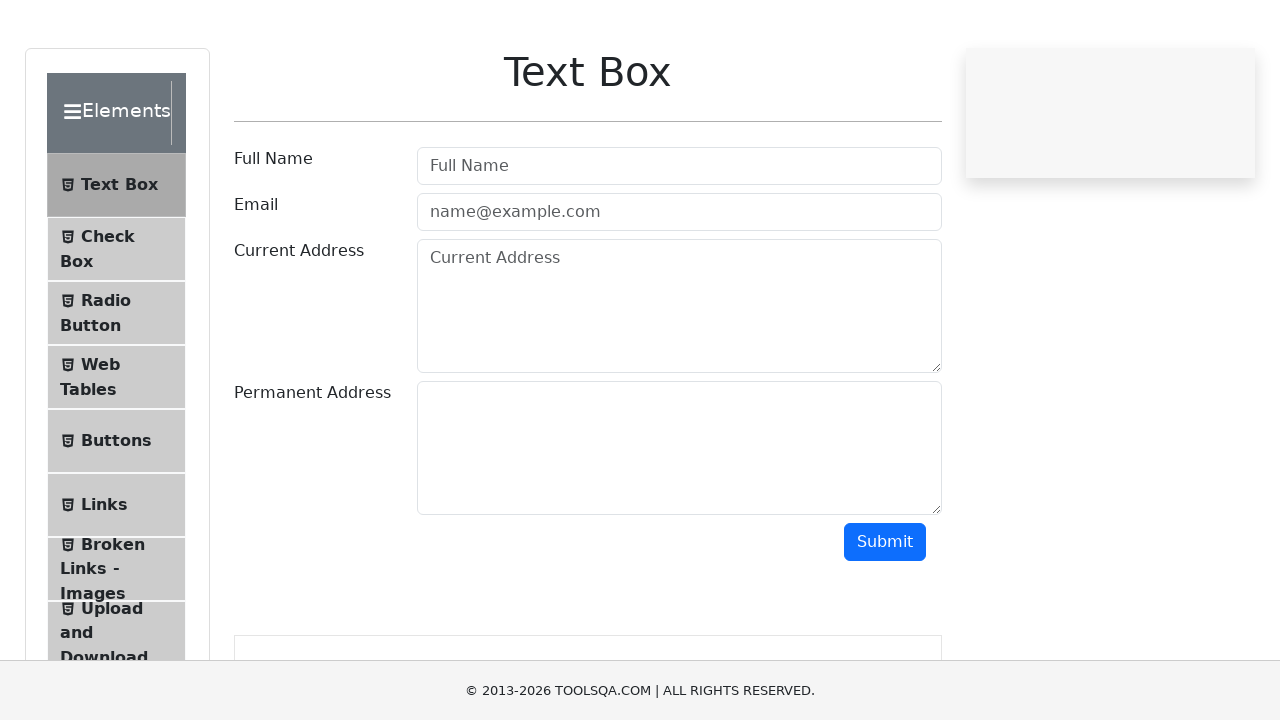

Waited for Full Name input field with placeholder attribute to load
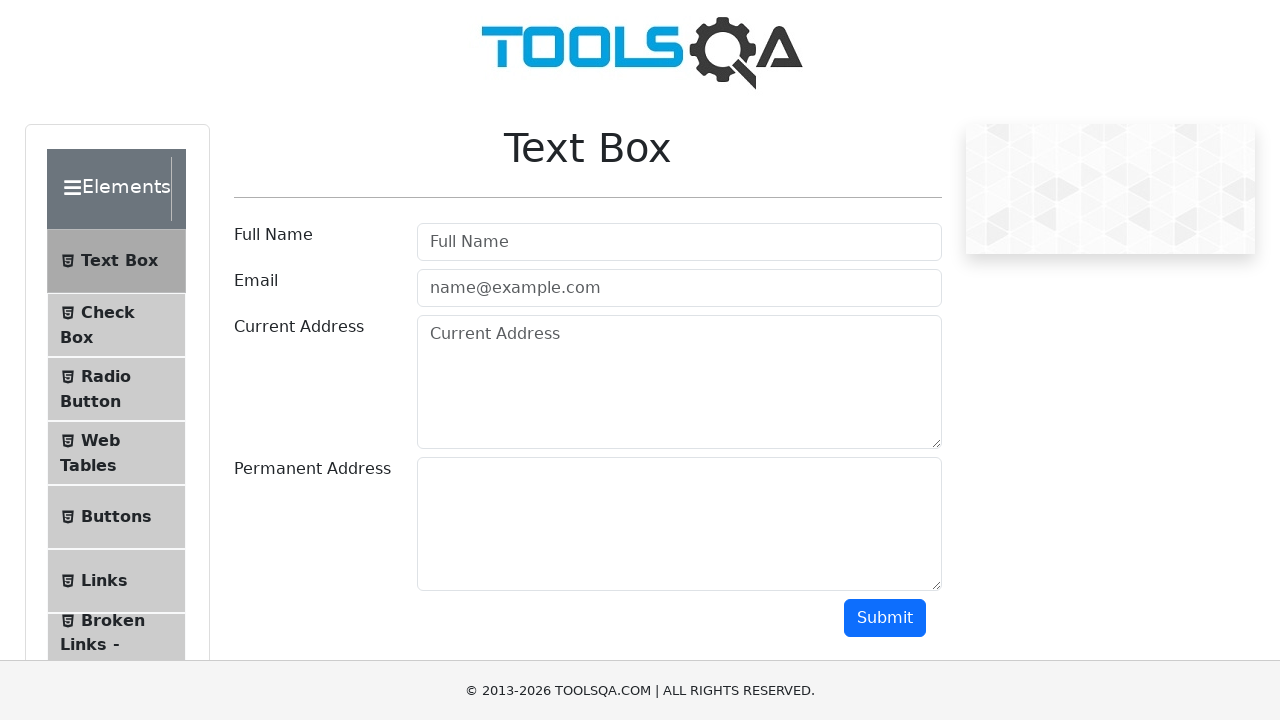

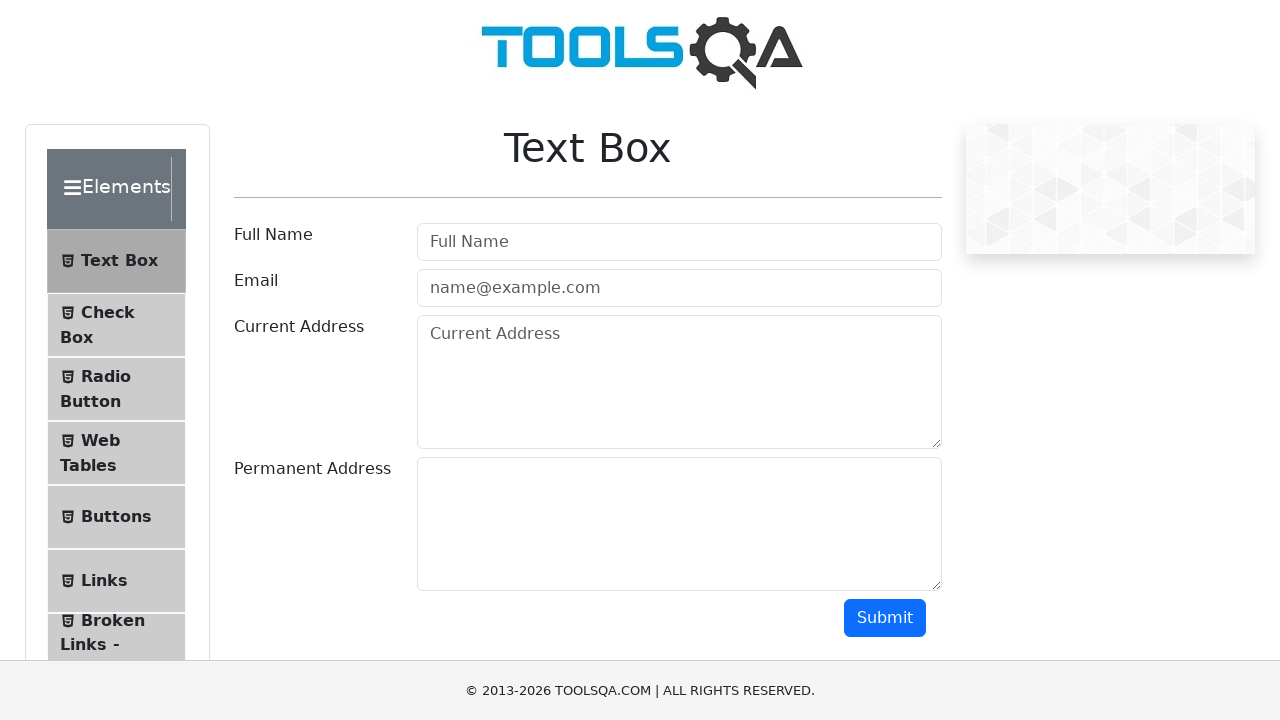